Completes an interactive math exercise by extracting a value from an element's attribute, calculating a mathematical result using logarithm and sine functions, filling in the answer, selecting a checkbox and radio button, then submitting the form.

Starting URL: http://suninjuly.github.io/get_attribute.html

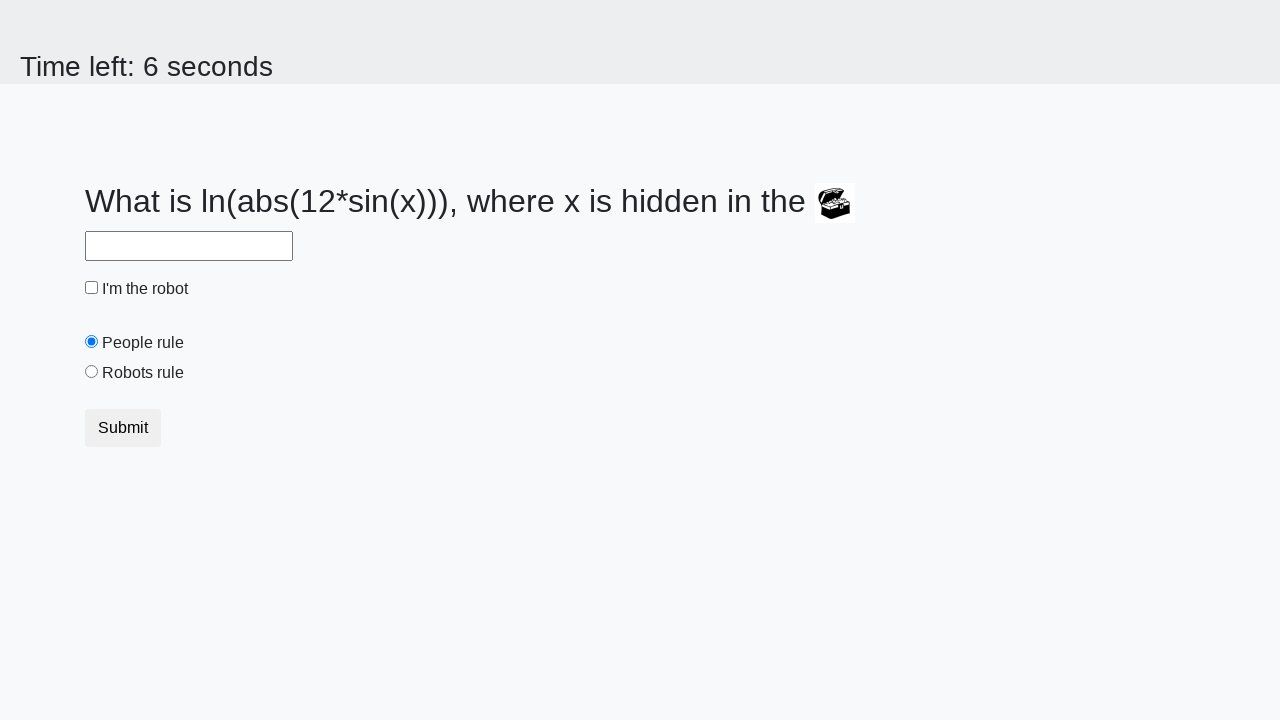

Retrieved 'valuex' attribute from treasure element
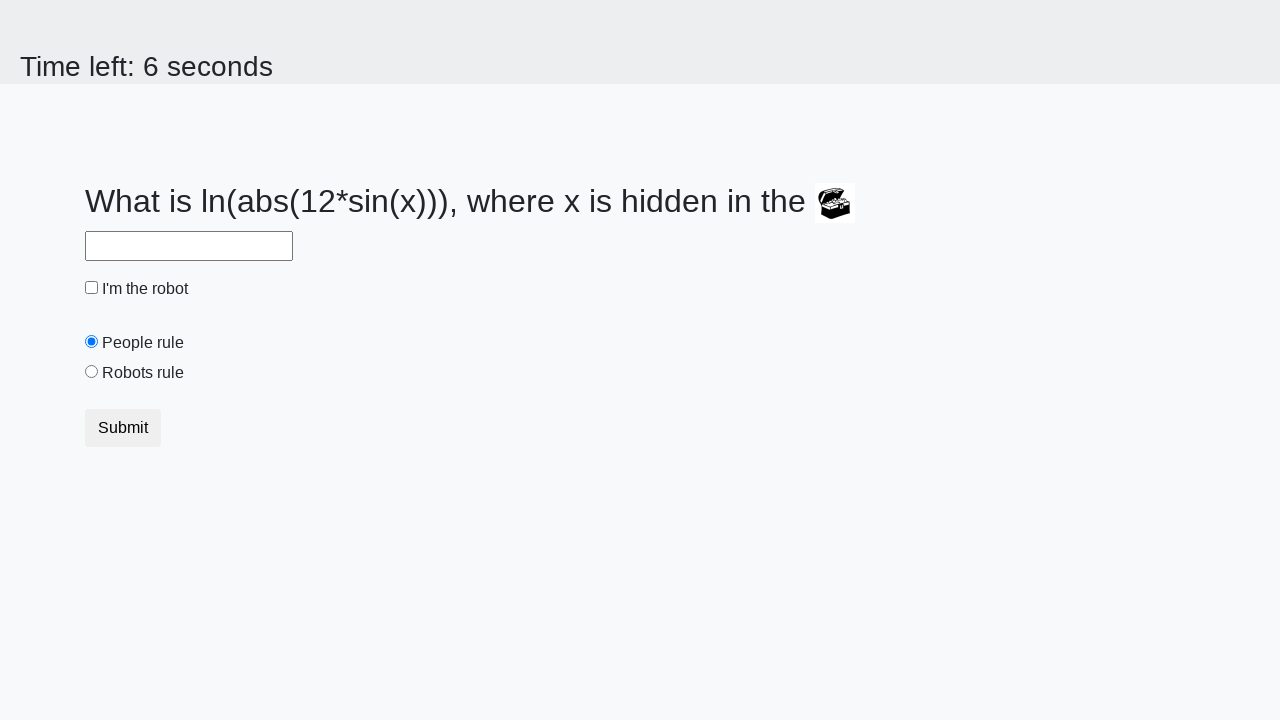

Calculated answer using logarithm and sine functions: 2.4403116446414224
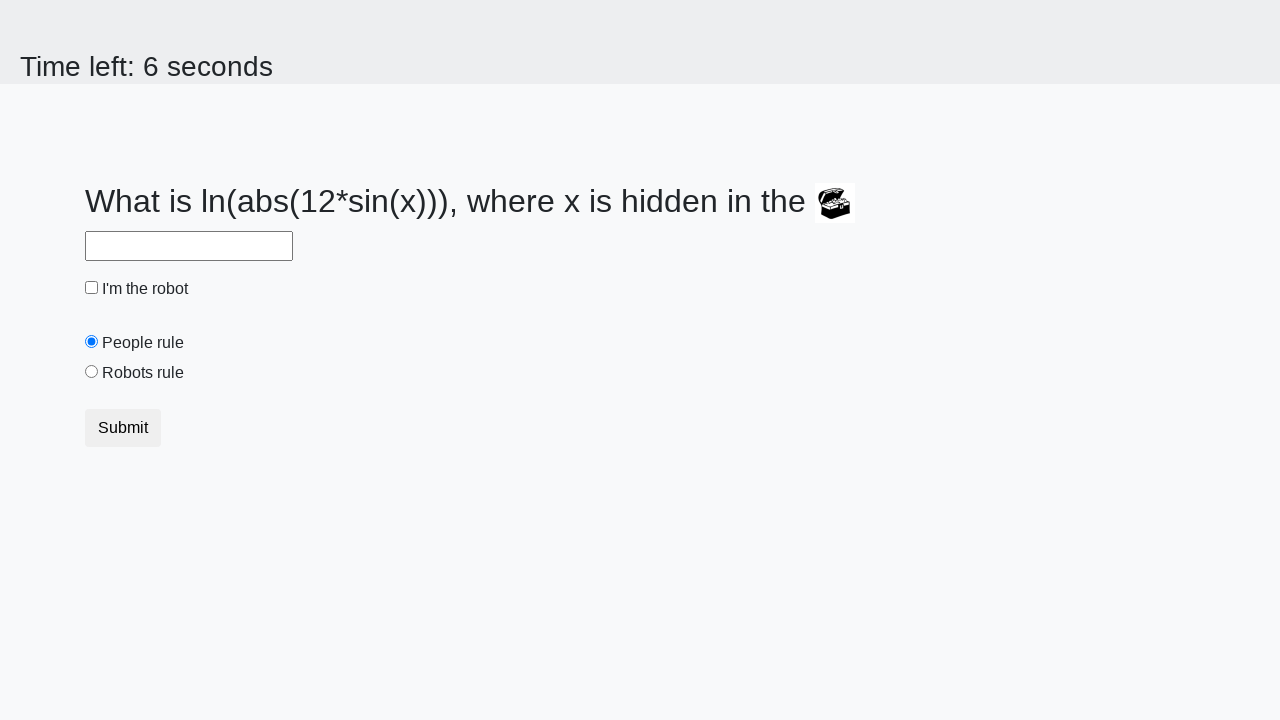

Filled answer field with calculated result on #answer
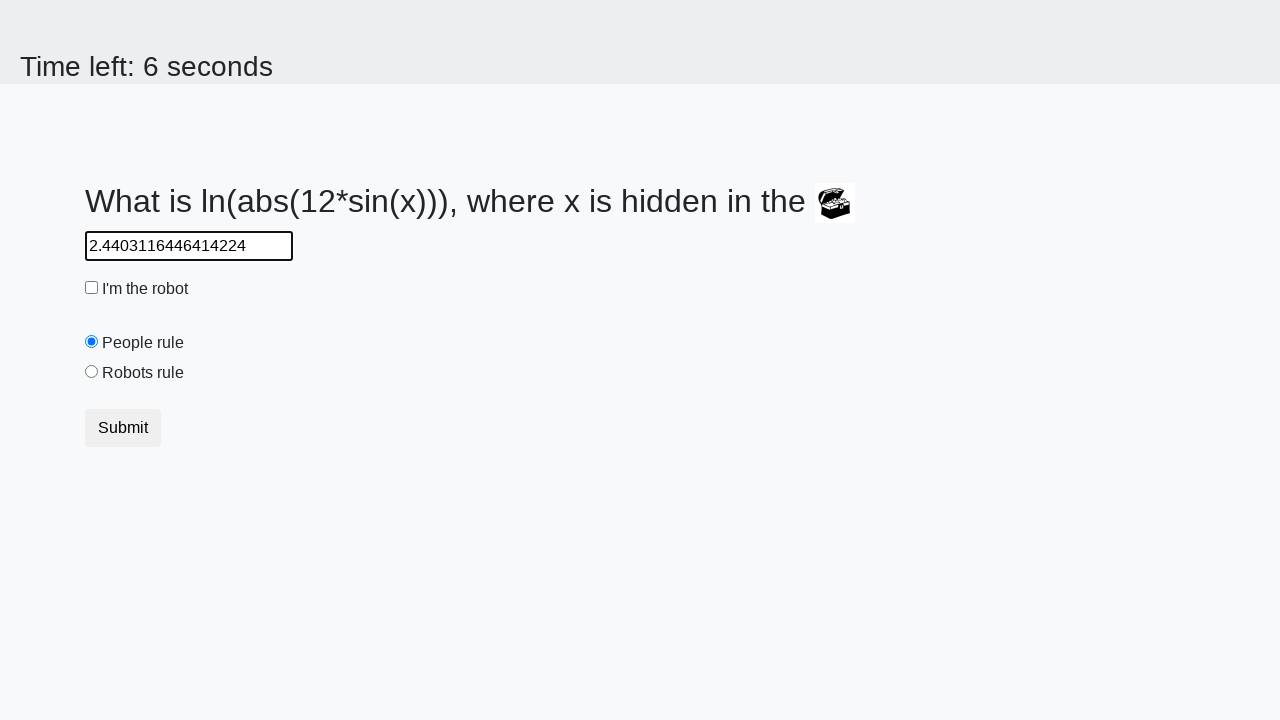

Clicked robot checkbox at (92, 288) on #robotCheckbox
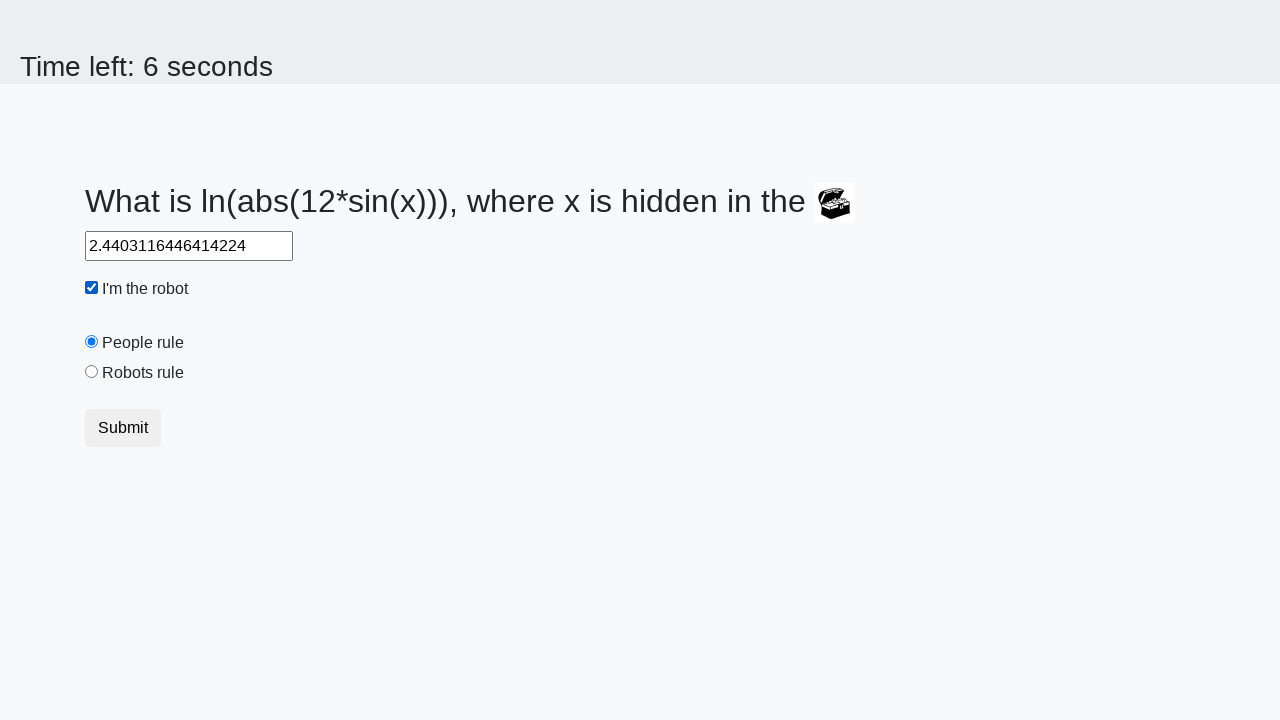

Selected 'robotsRule' radio button at (92, 372) on #robotsRule
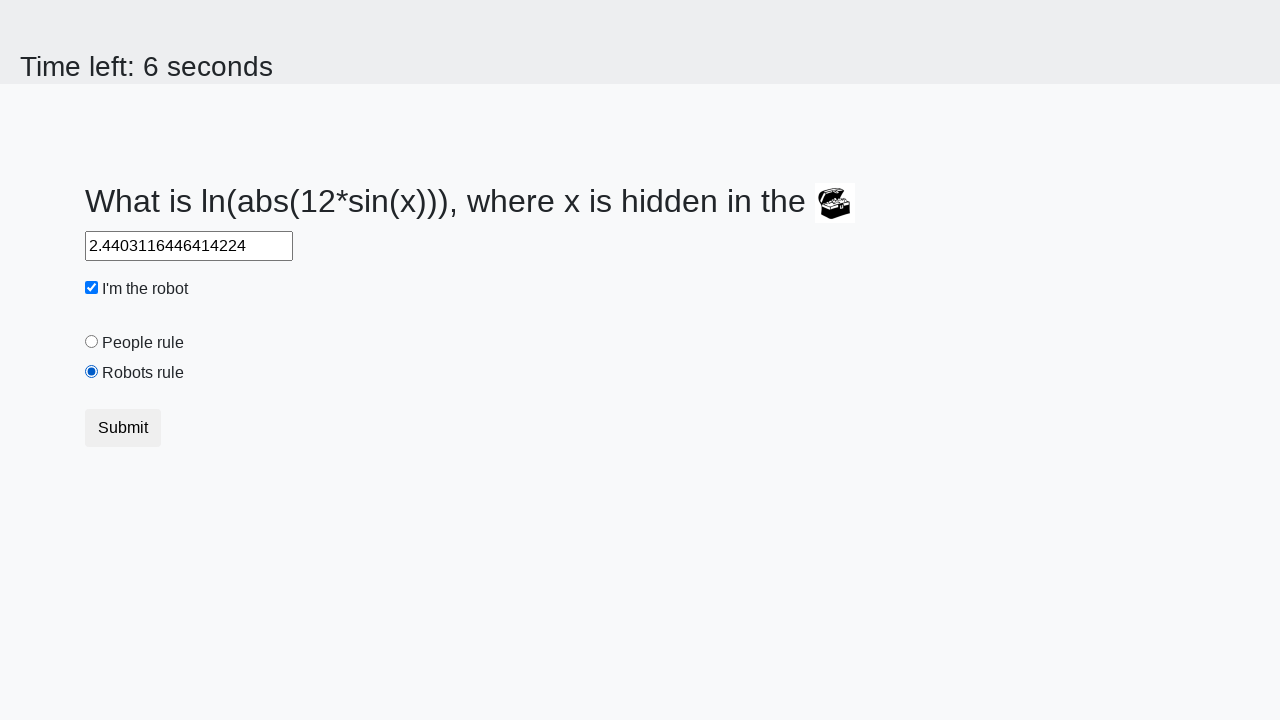

Clicked submit button to complete exercise at (123, 428) on .btn-default
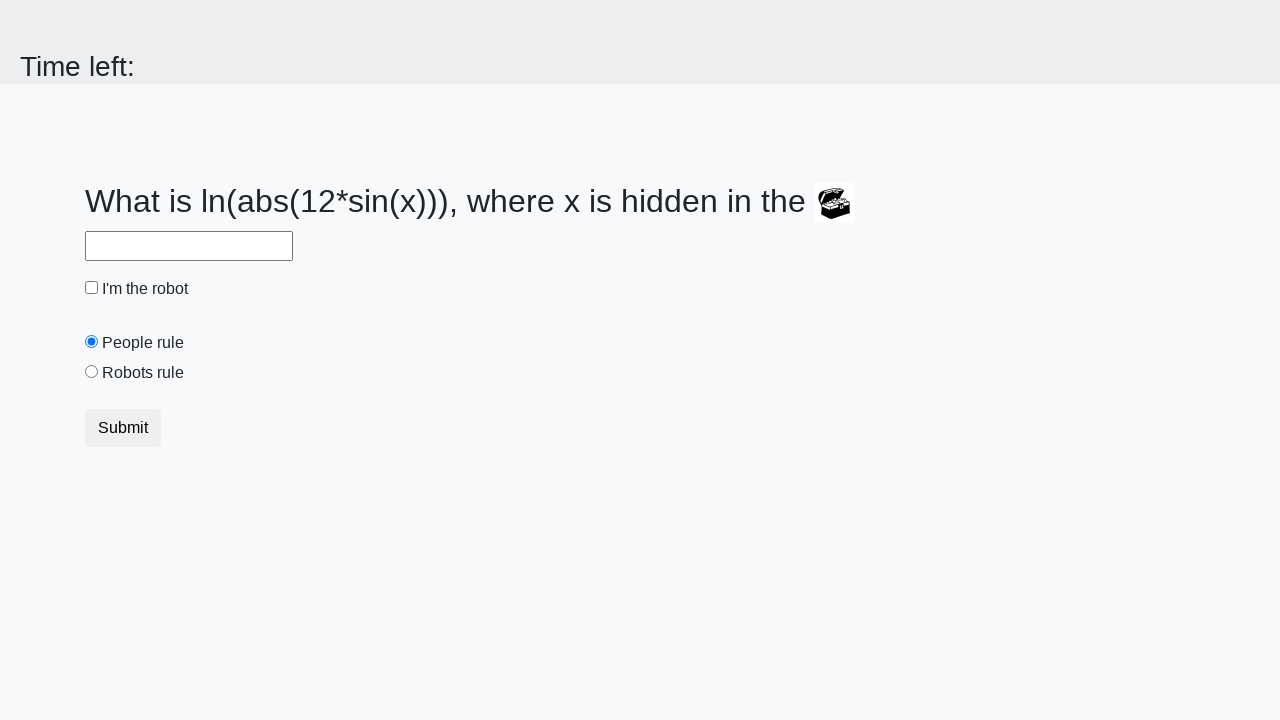

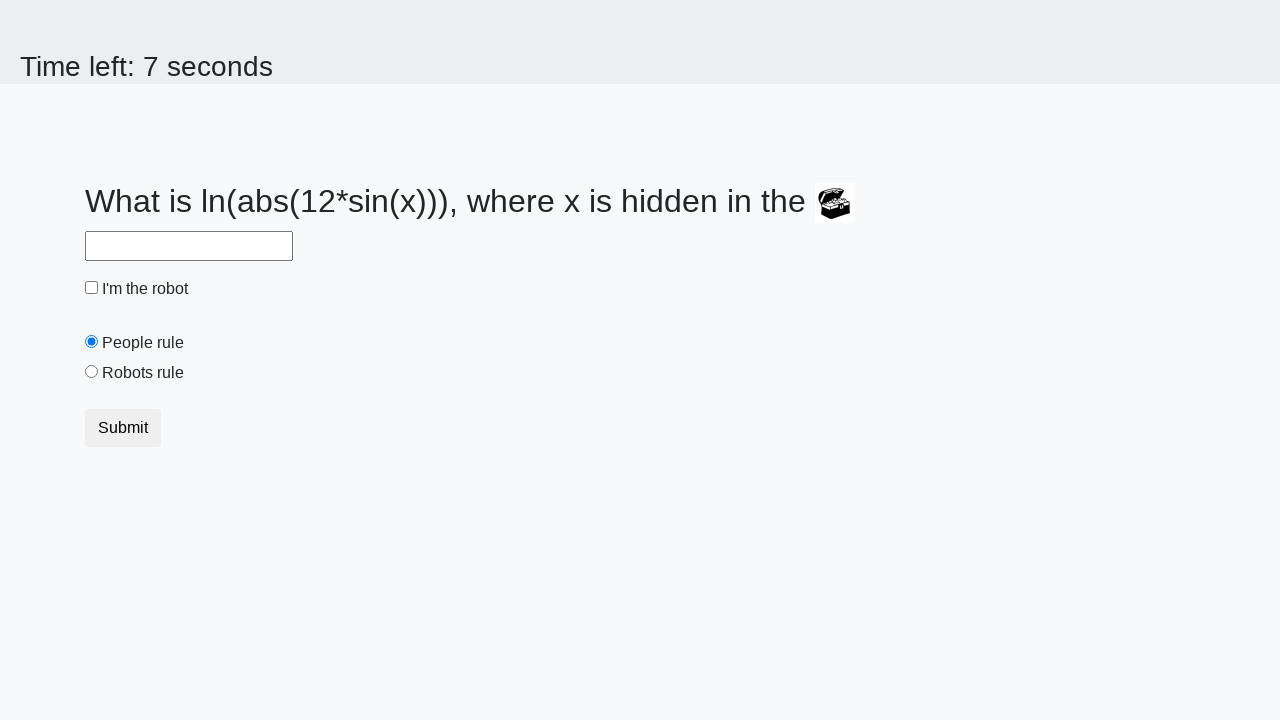